Tests the search/filter functionality on a vegetable offers page by entering "Rice" in the search field and verifying that the filtered results contain only items matching the search term

Starting URL: https://rahulshettyacademy.com/greenkart/#/offers

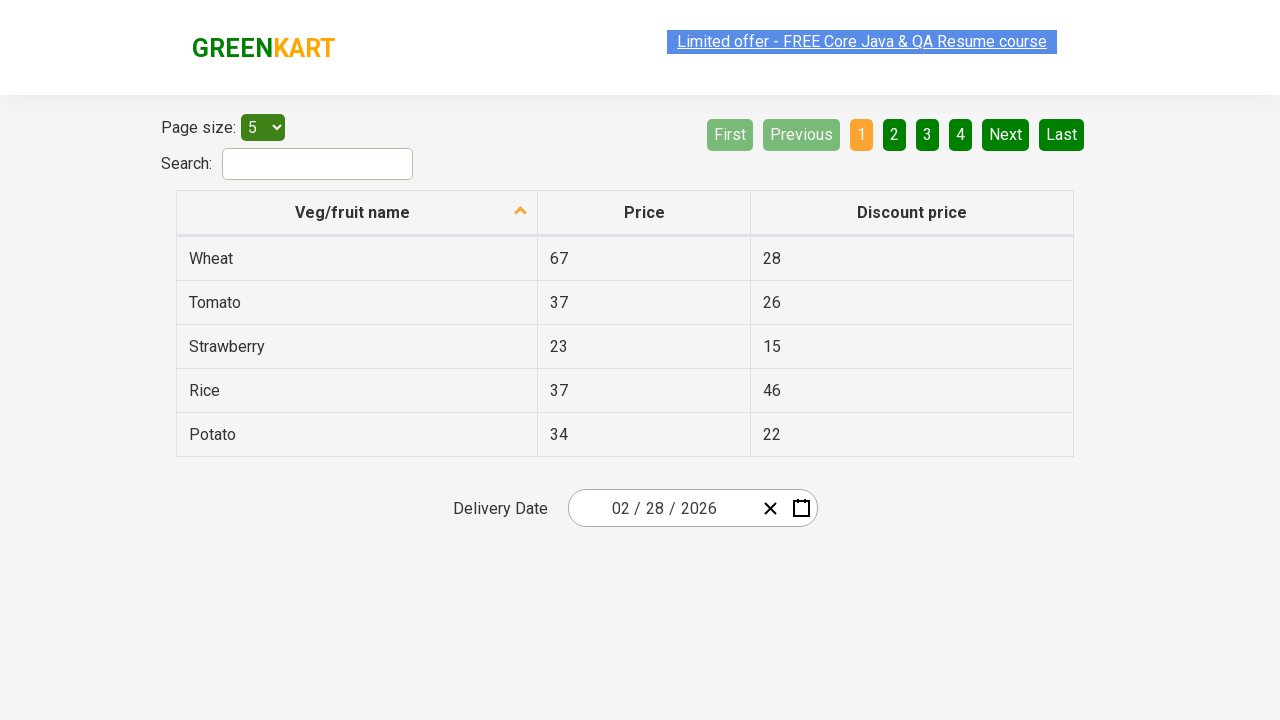

Filled search field with 'Rice' on #search-field
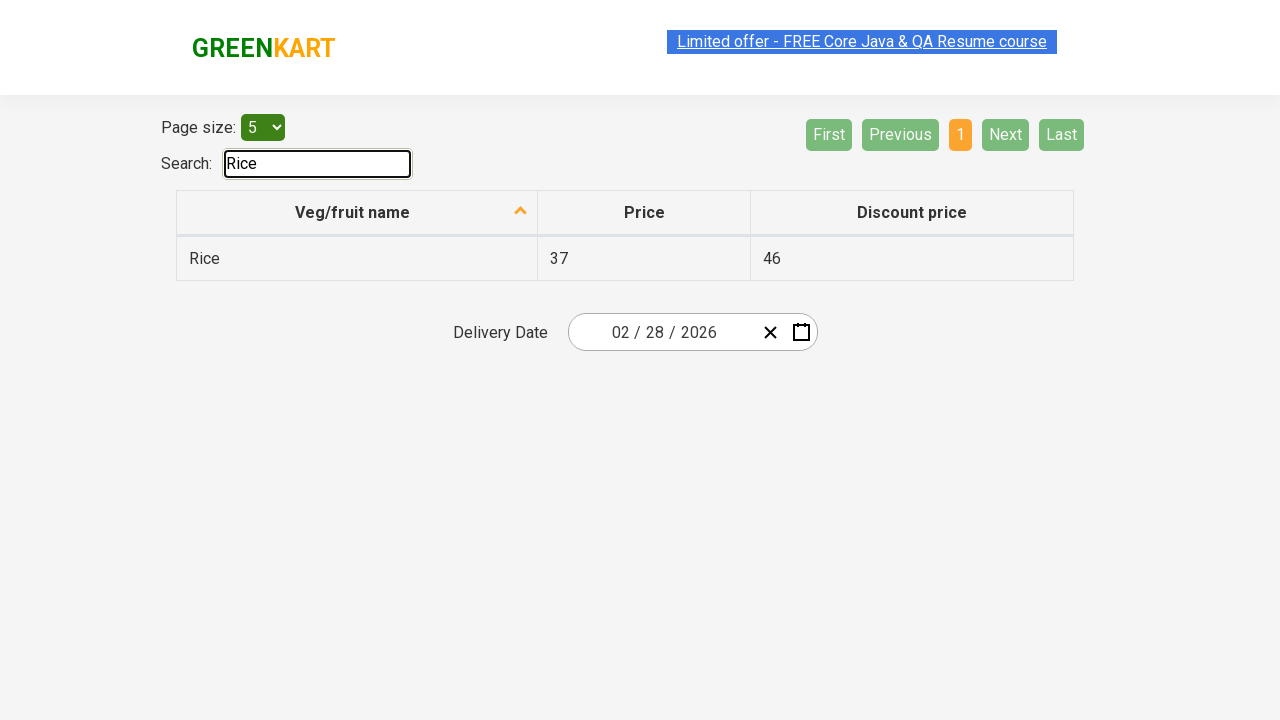

Filtered results loaded and visible
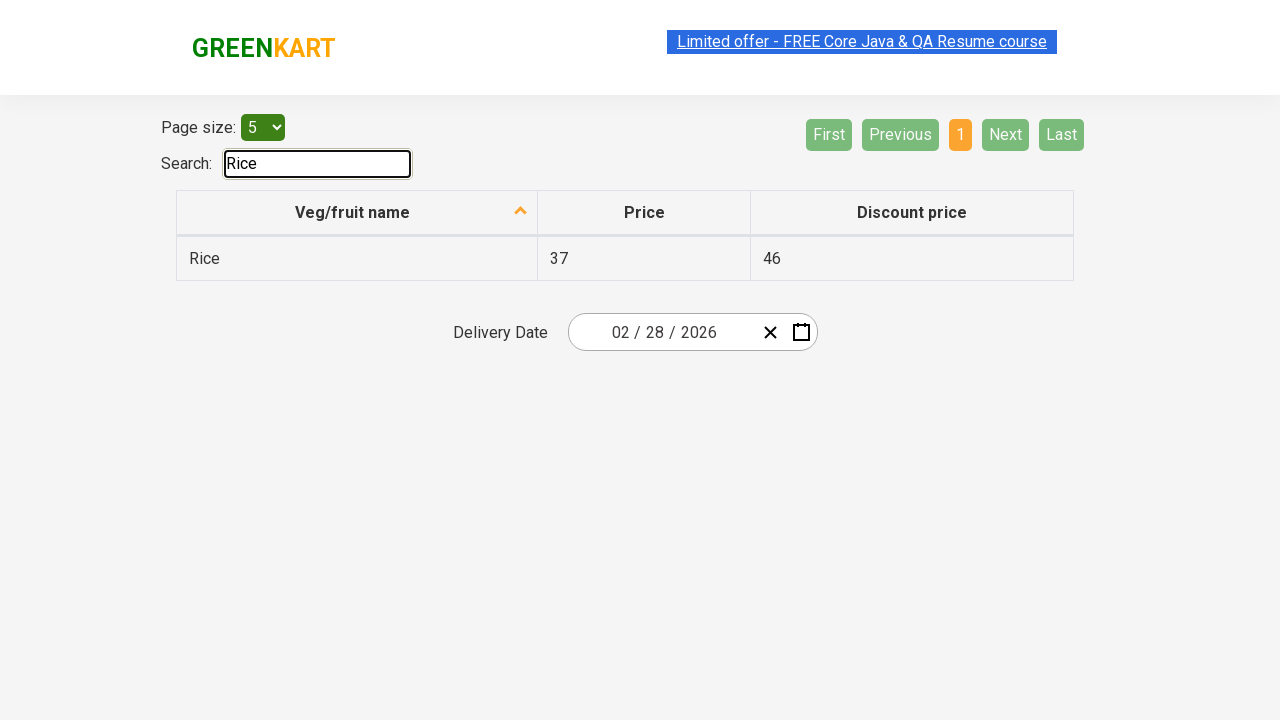

Retrieved 1 filtered vegetable items
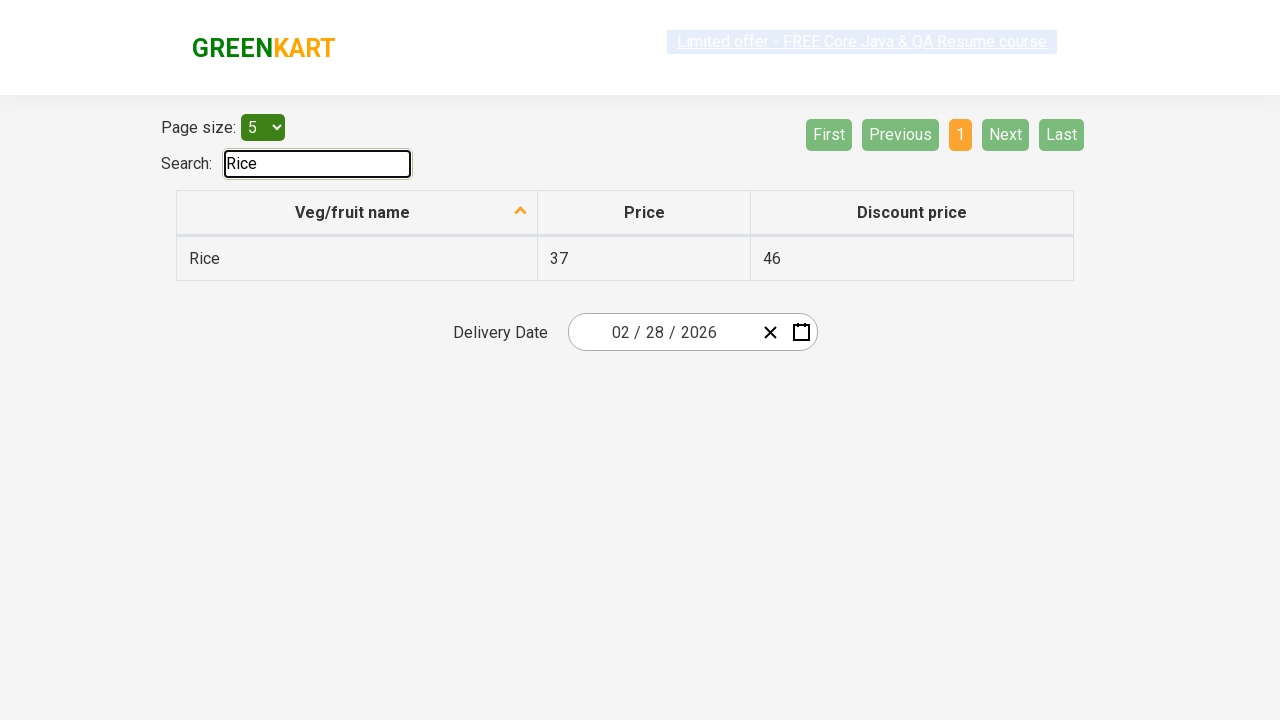

Verified that at least one filtered result is present
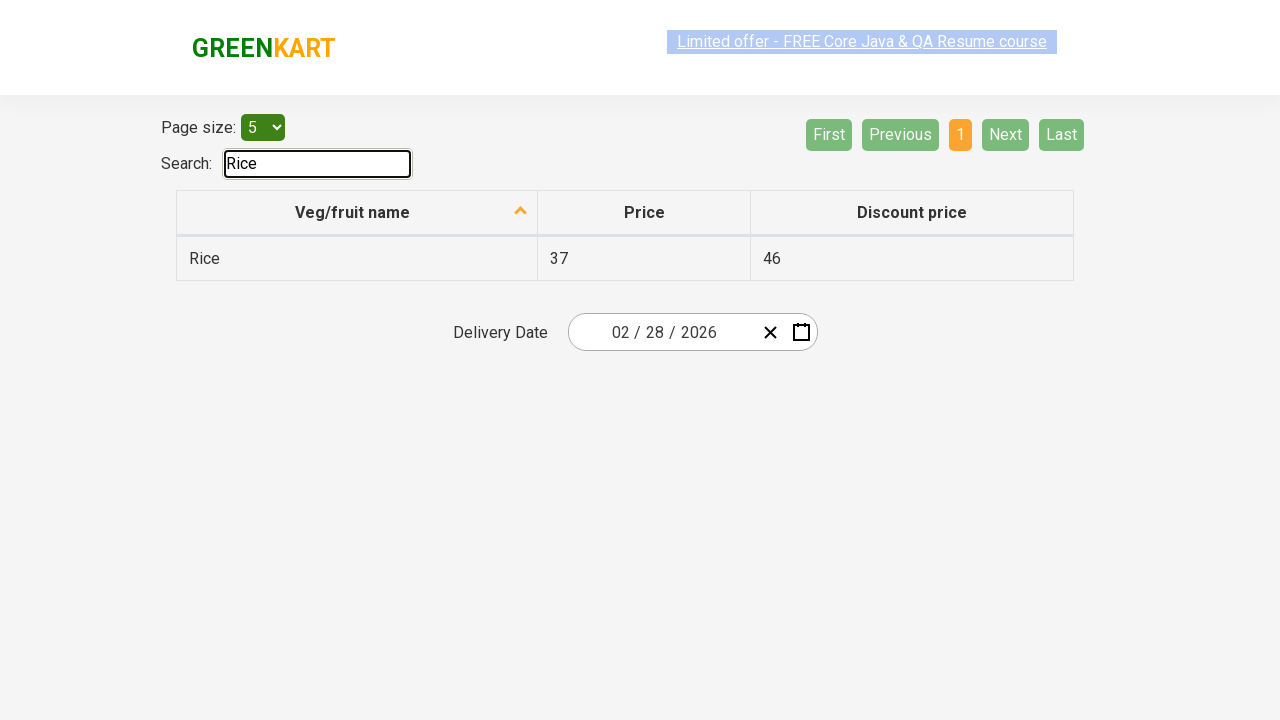

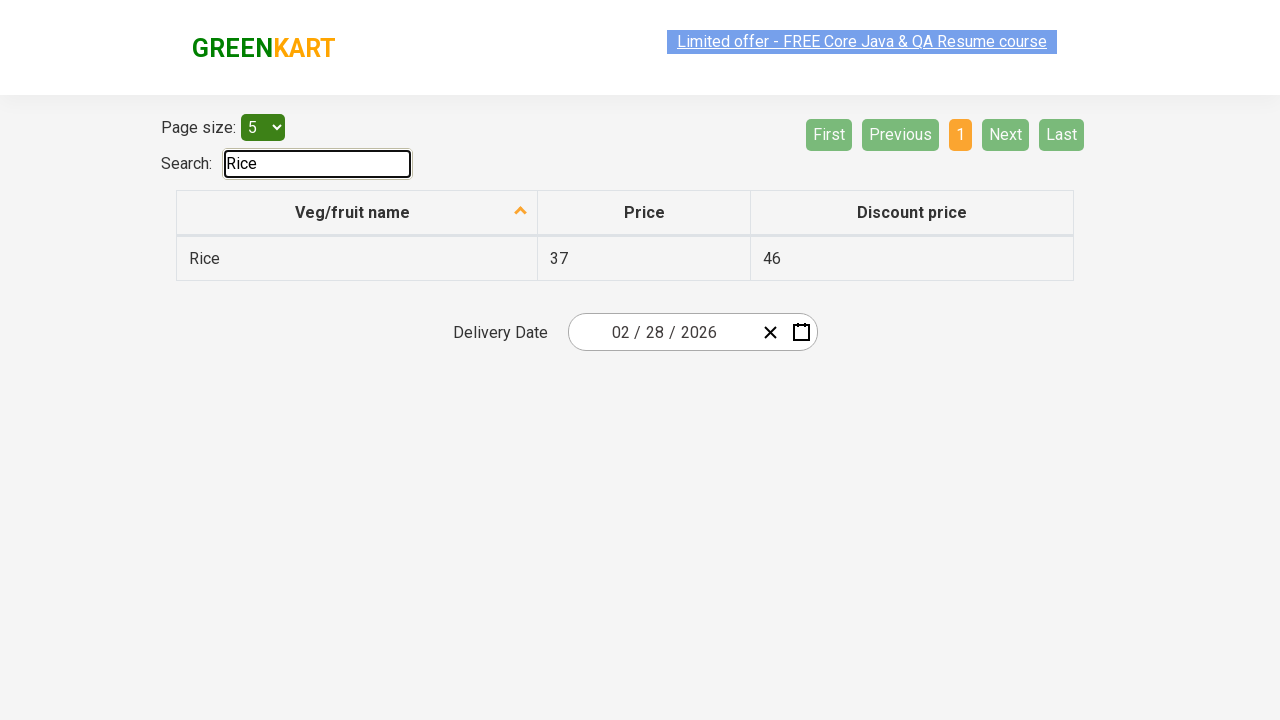